Tests window handling functionality by opening a new window, switching between parent and child windows, and verifying content in each

Starting URL: https://the-internet.herokuapp.com

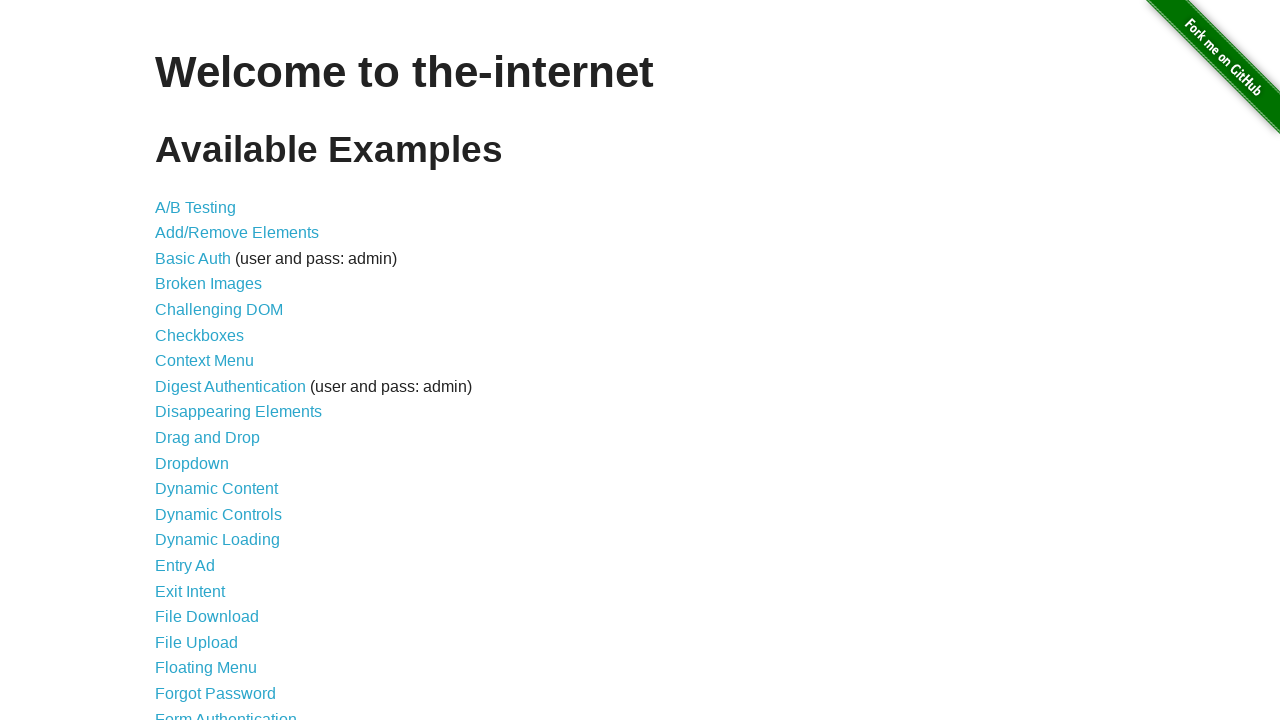

Clicked on Multiple Windows link at (218, 369) on xpath=//a[@href='/windows']
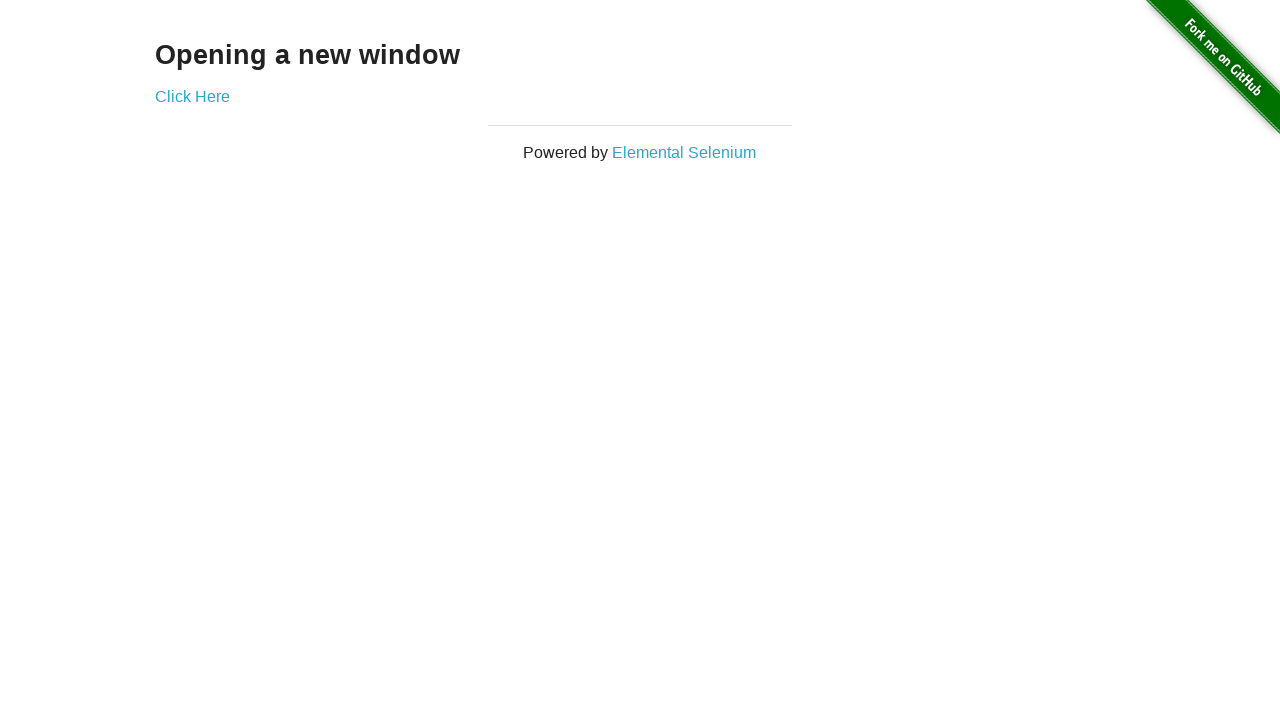

Clicked on 'Click Here' to open new window at (192, 96) on xpath=//a[@href='/windows/new']
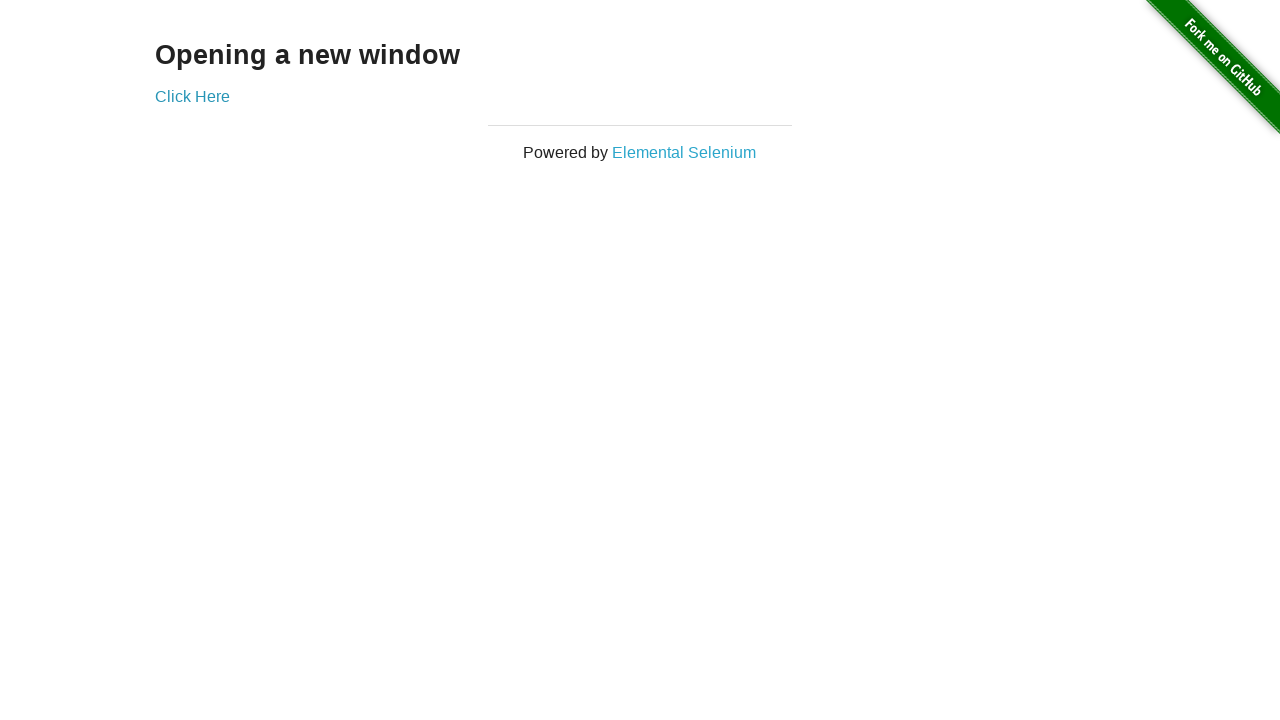

Waited for new window to open
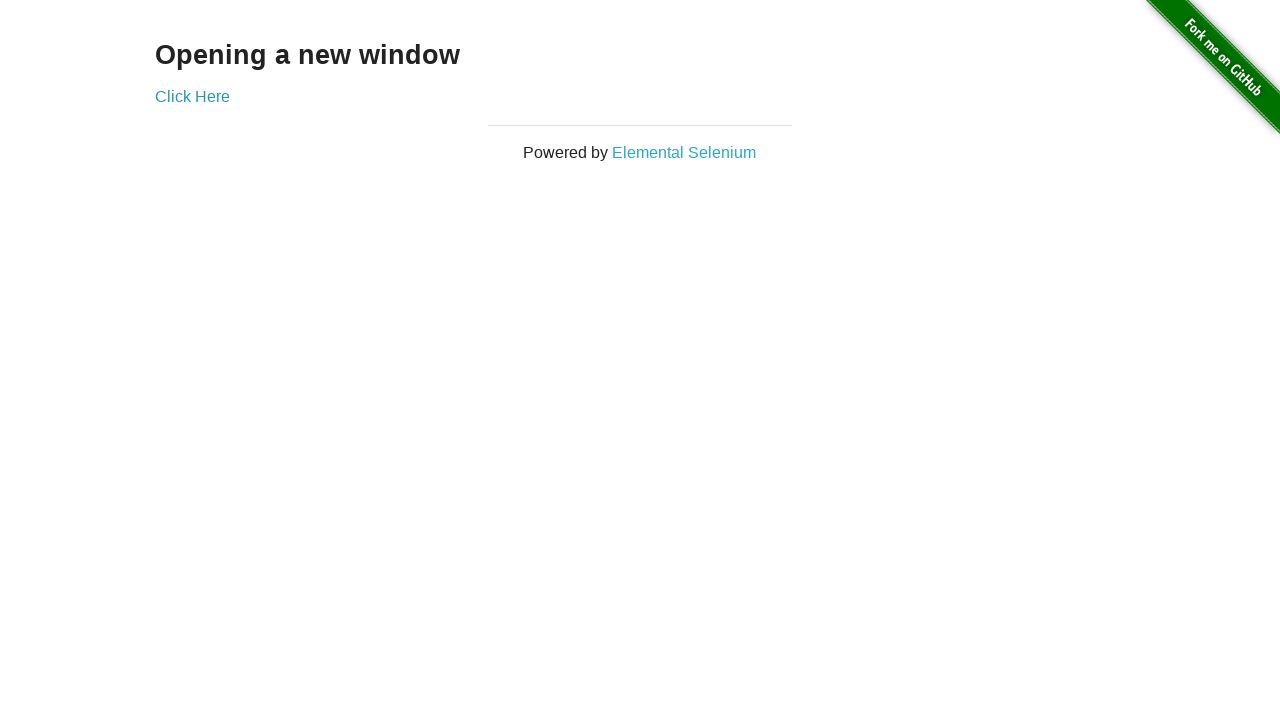

Retrieved all open pages/windows from context
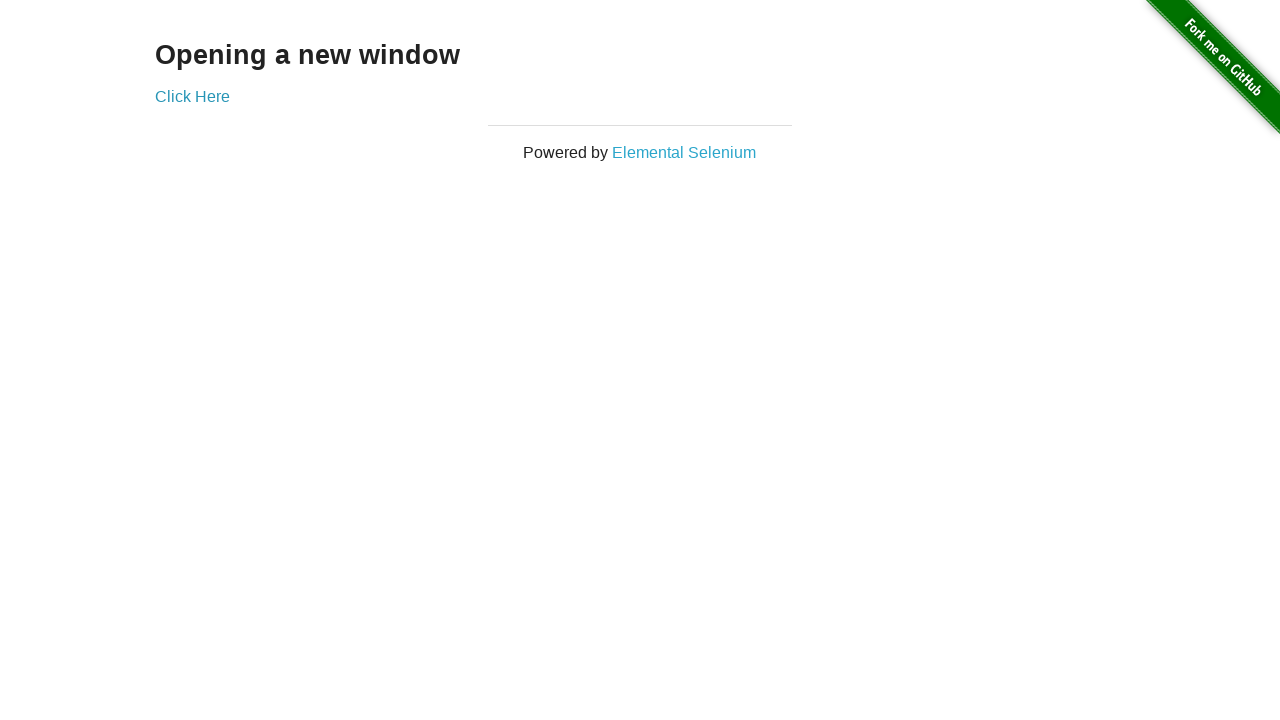

Switched to new child window
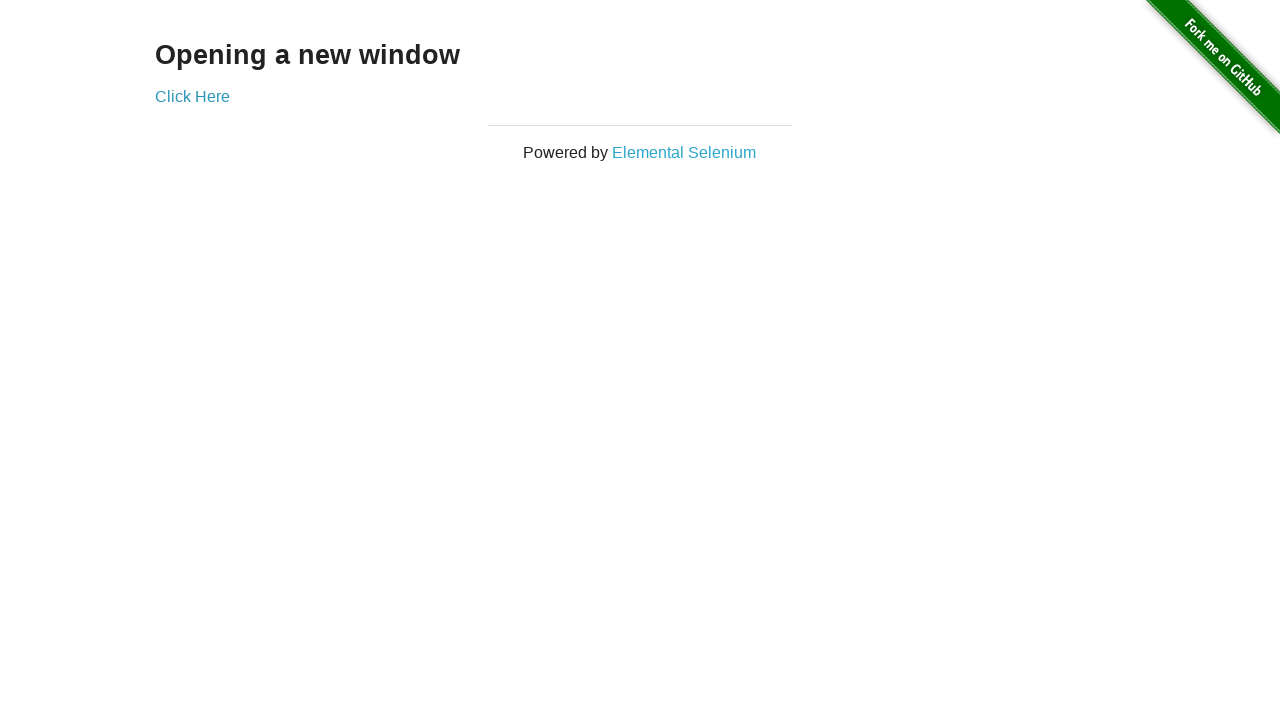

Retrieved text from new window: 'New Window'
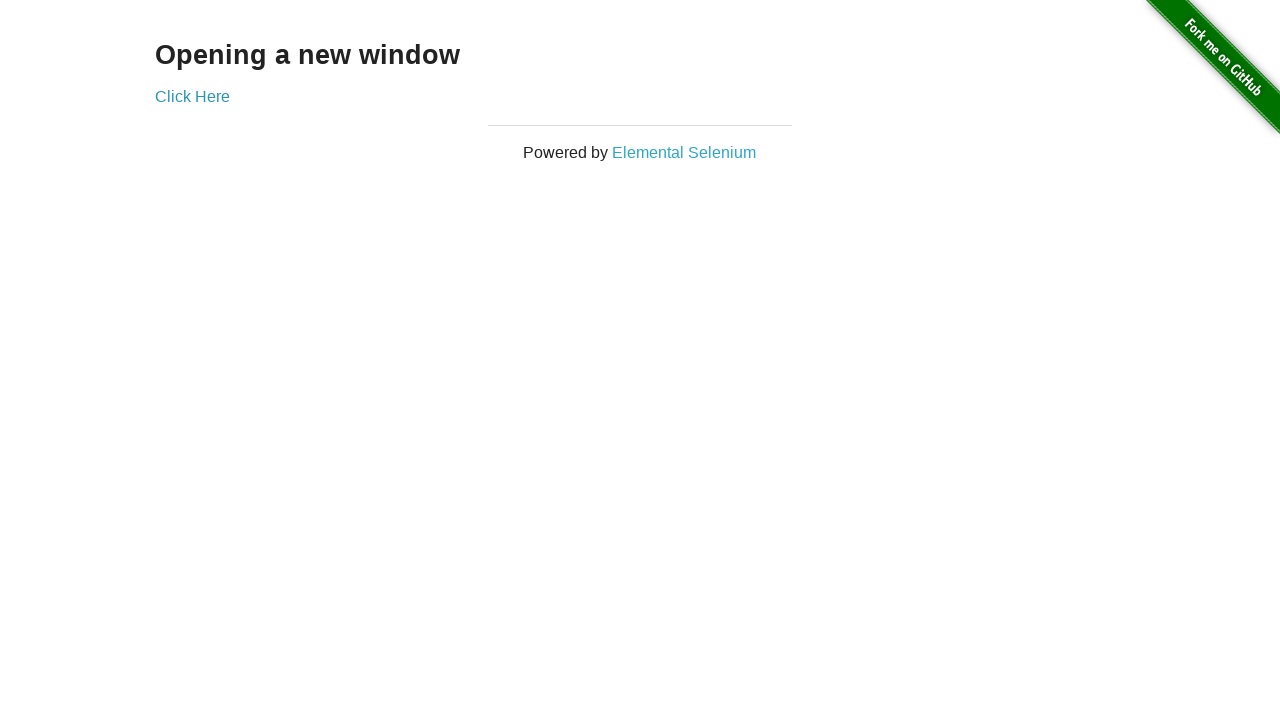

Switched back to original parent window
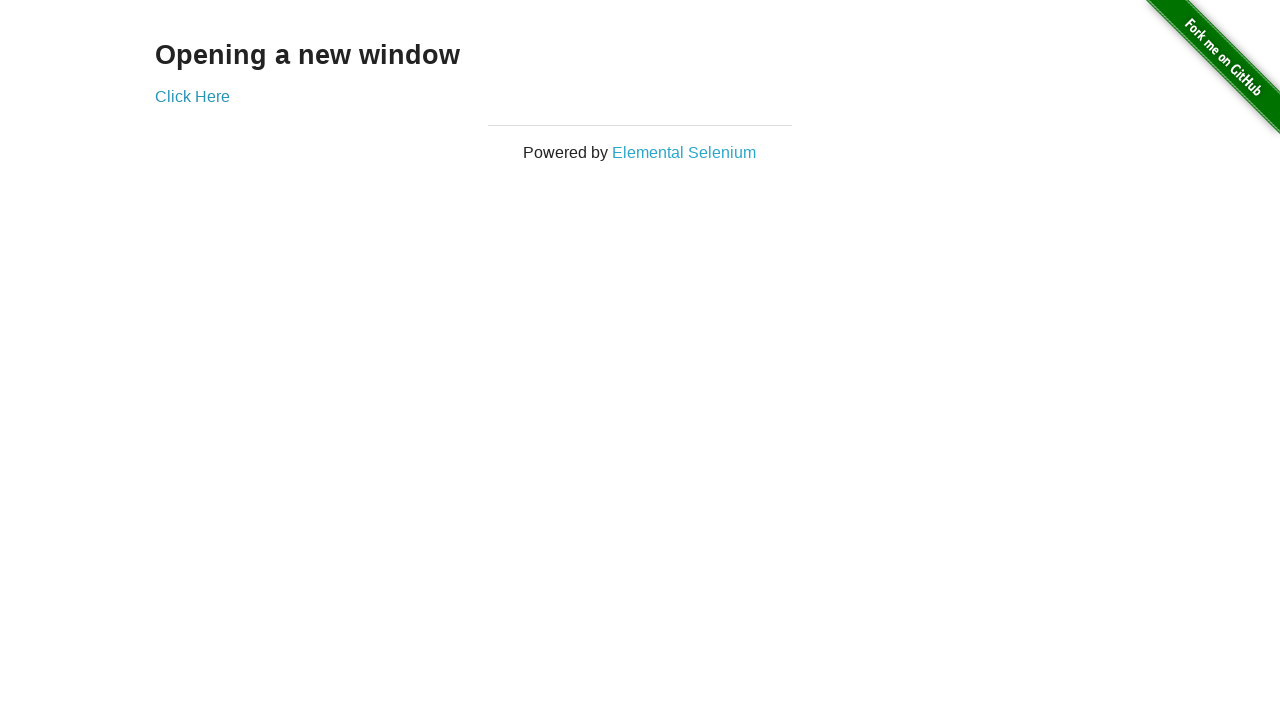

Retrieved text from original window: 'Opening a new window'
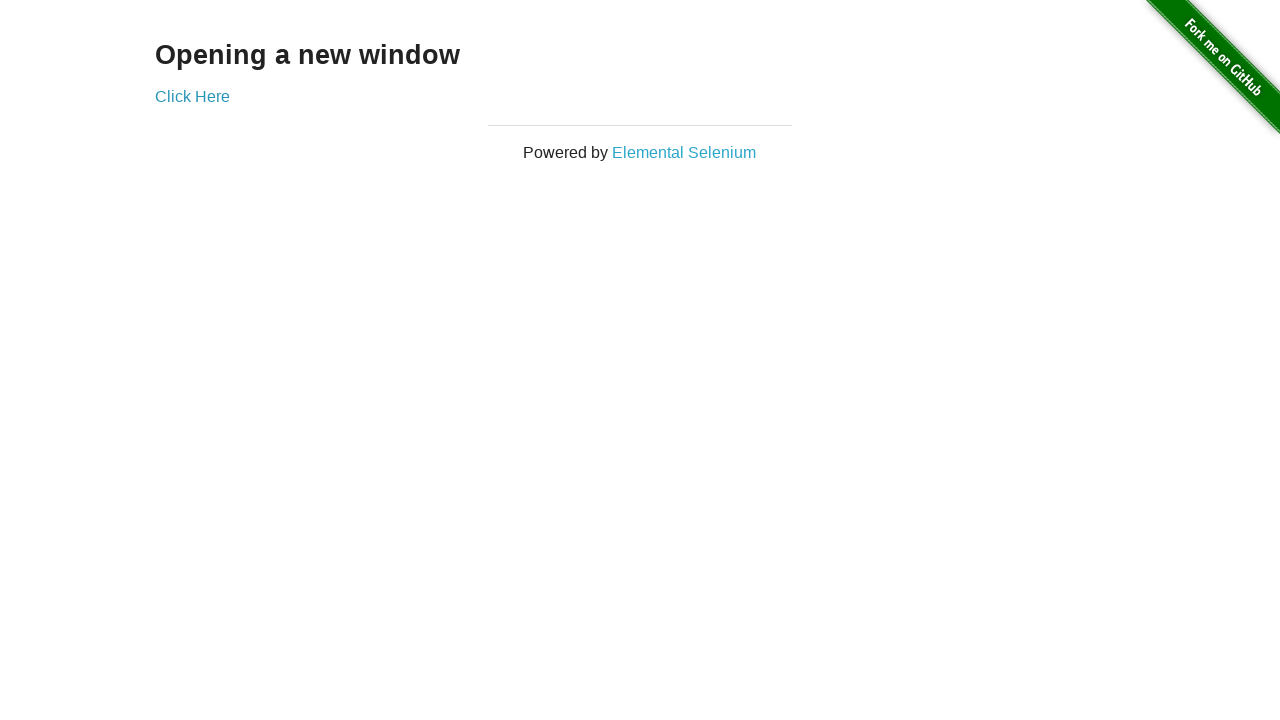

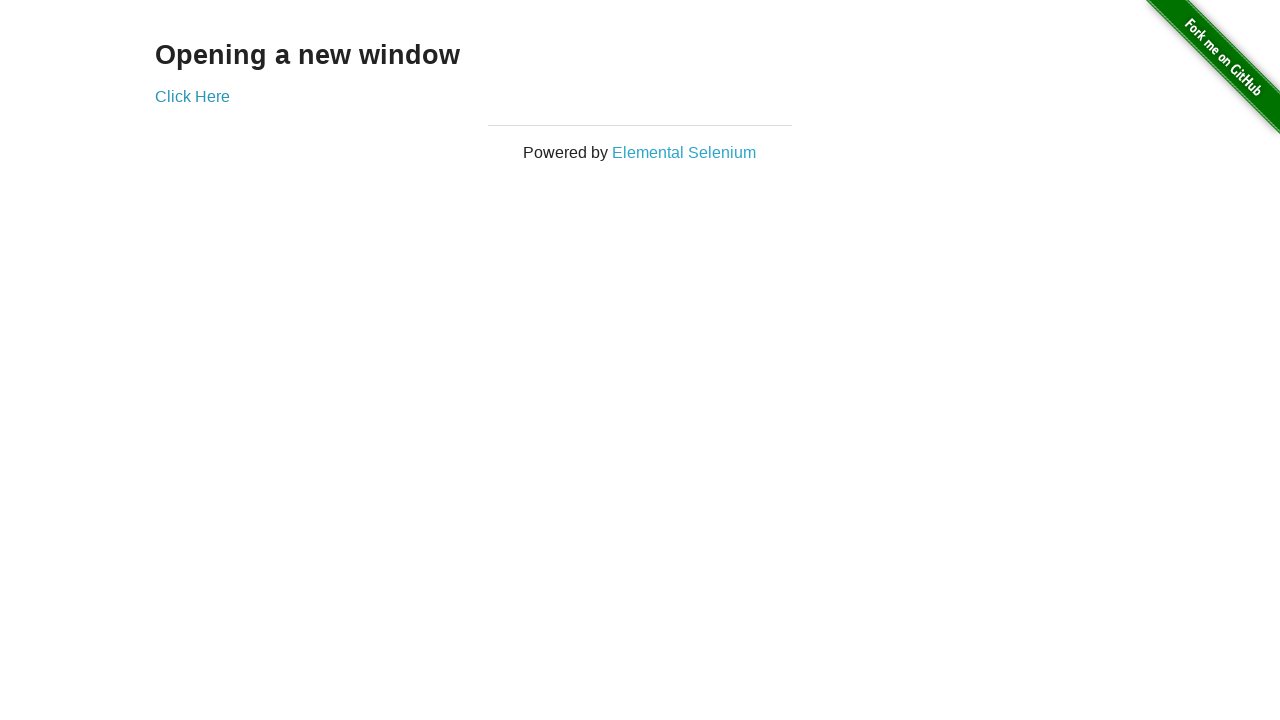